Navigates to MakeMyTrip flights page and verifies the page loads by checking the title

Starting URL: https://www.makemytrip.com/flights

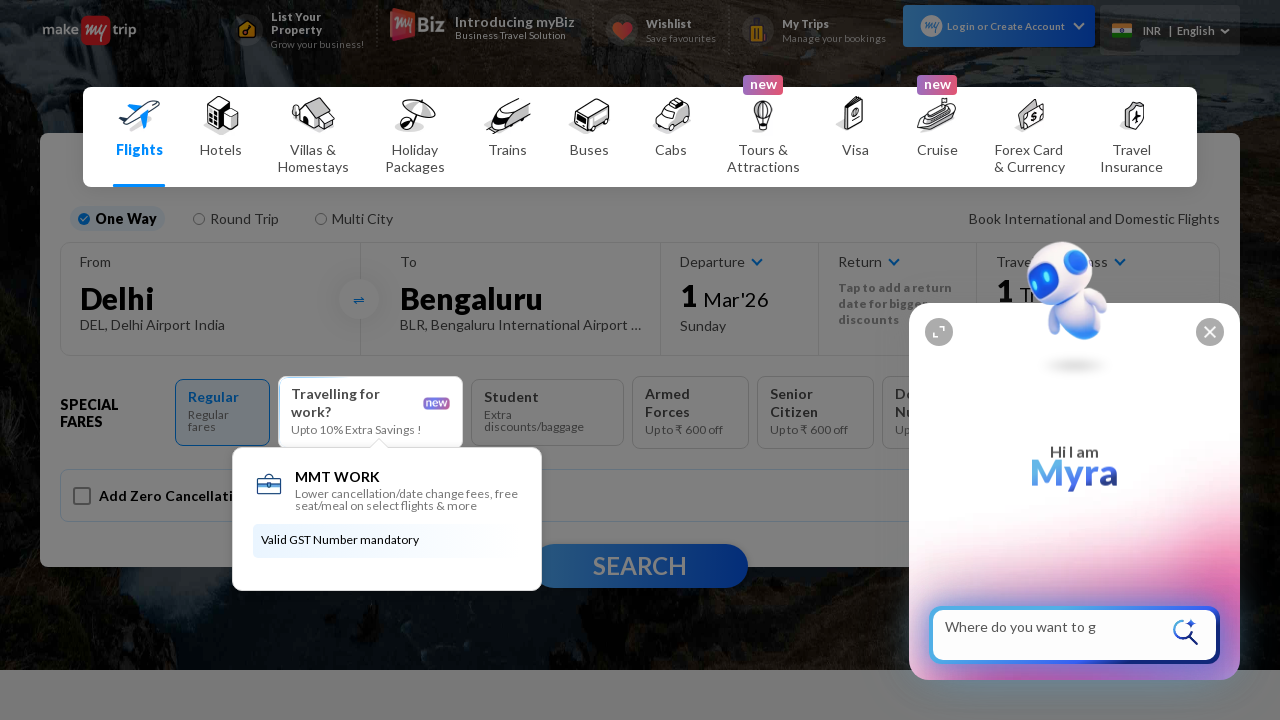

Waited for page to reach domcontentloaded state
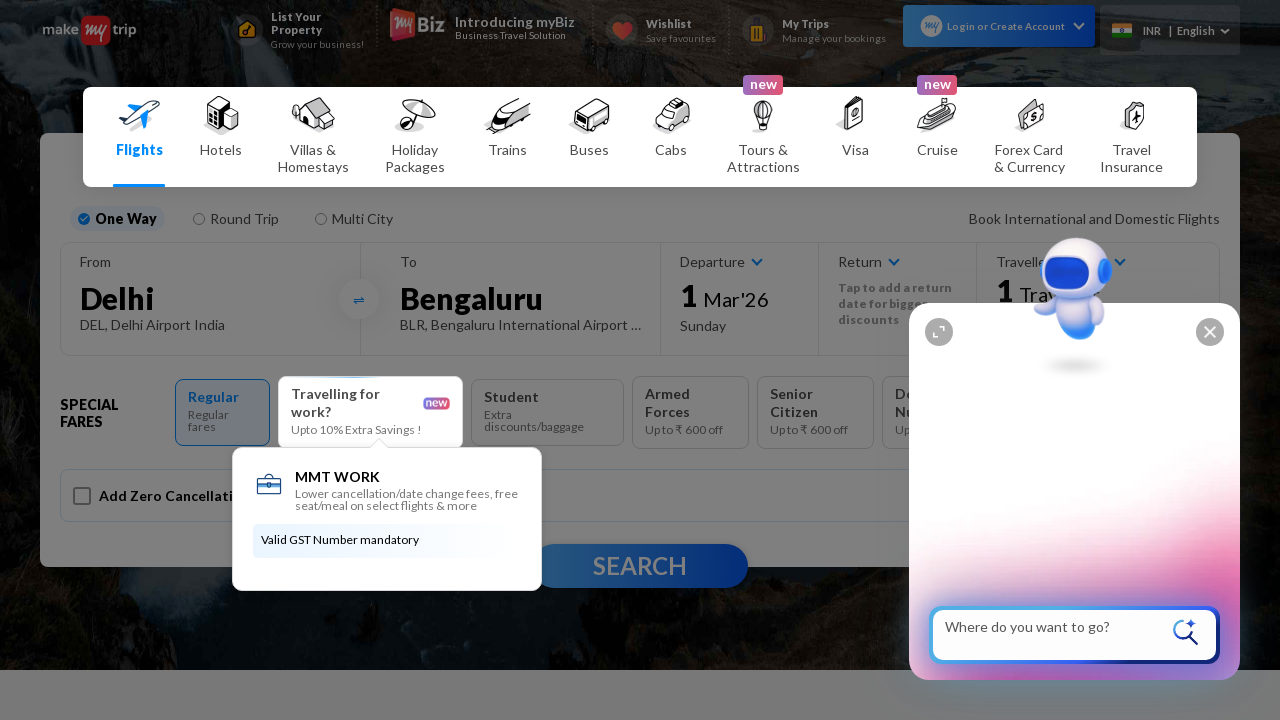

Retrieved page title
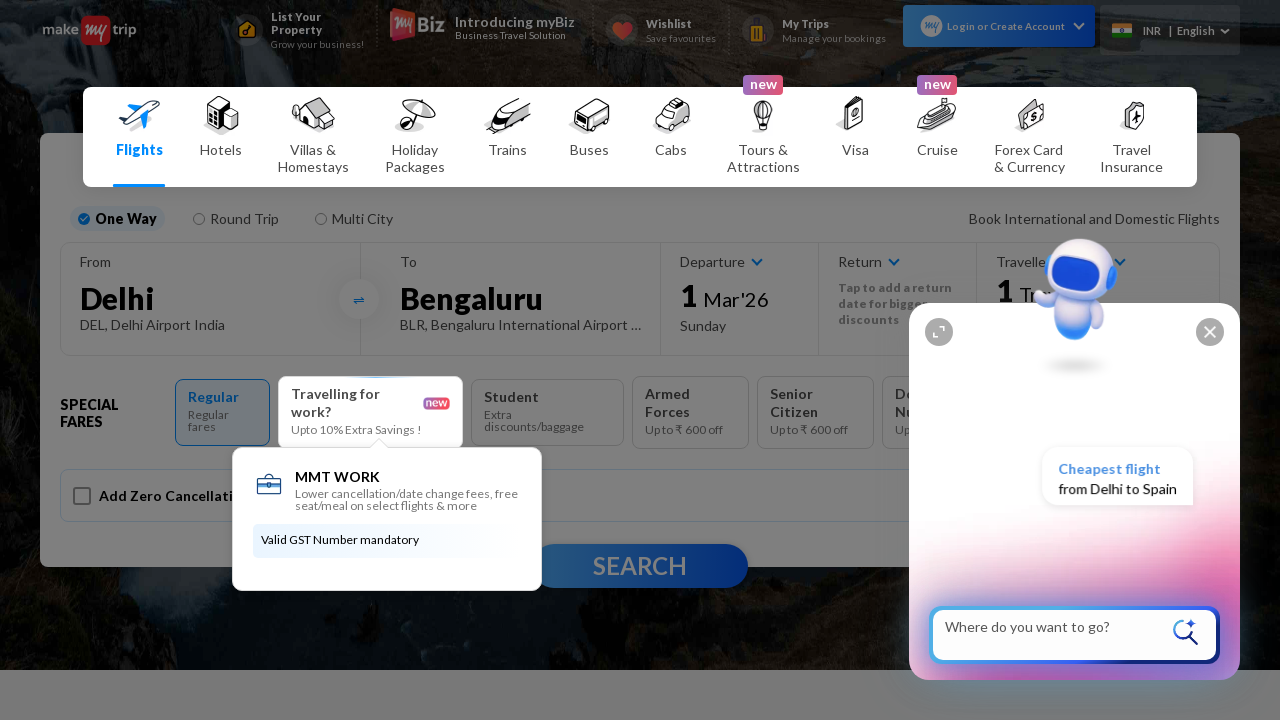

Verified page title is not empty
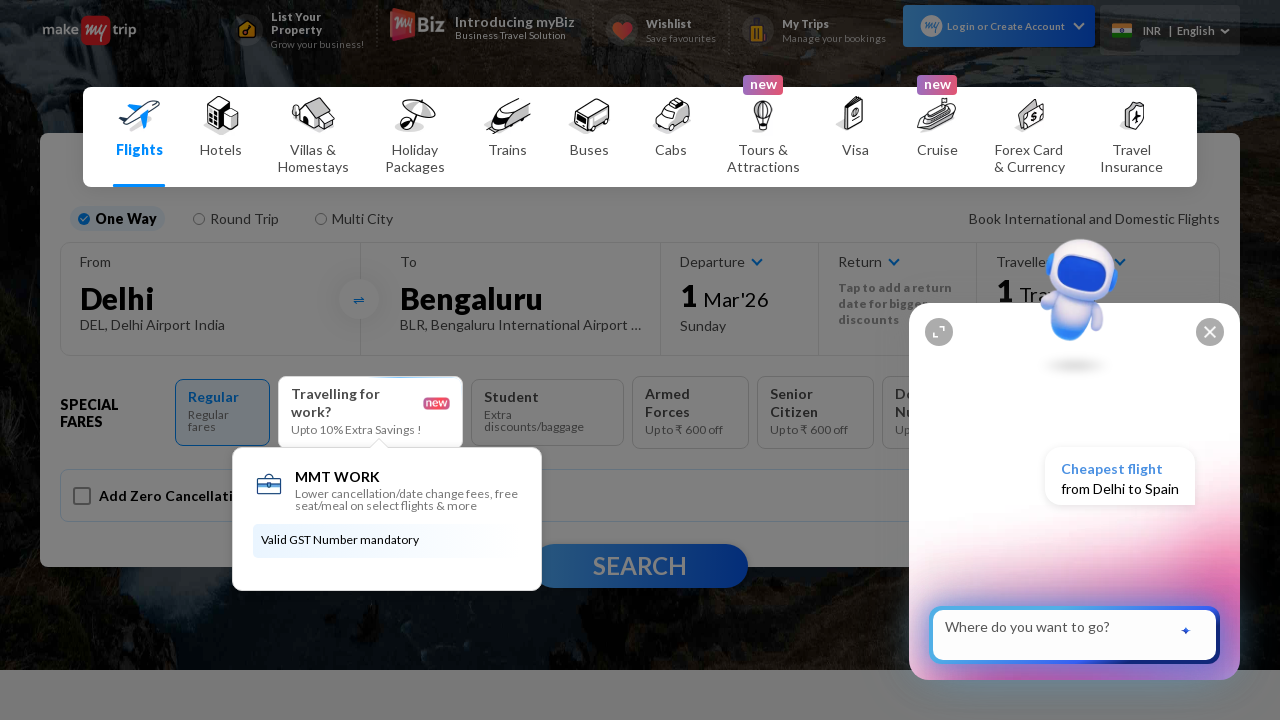

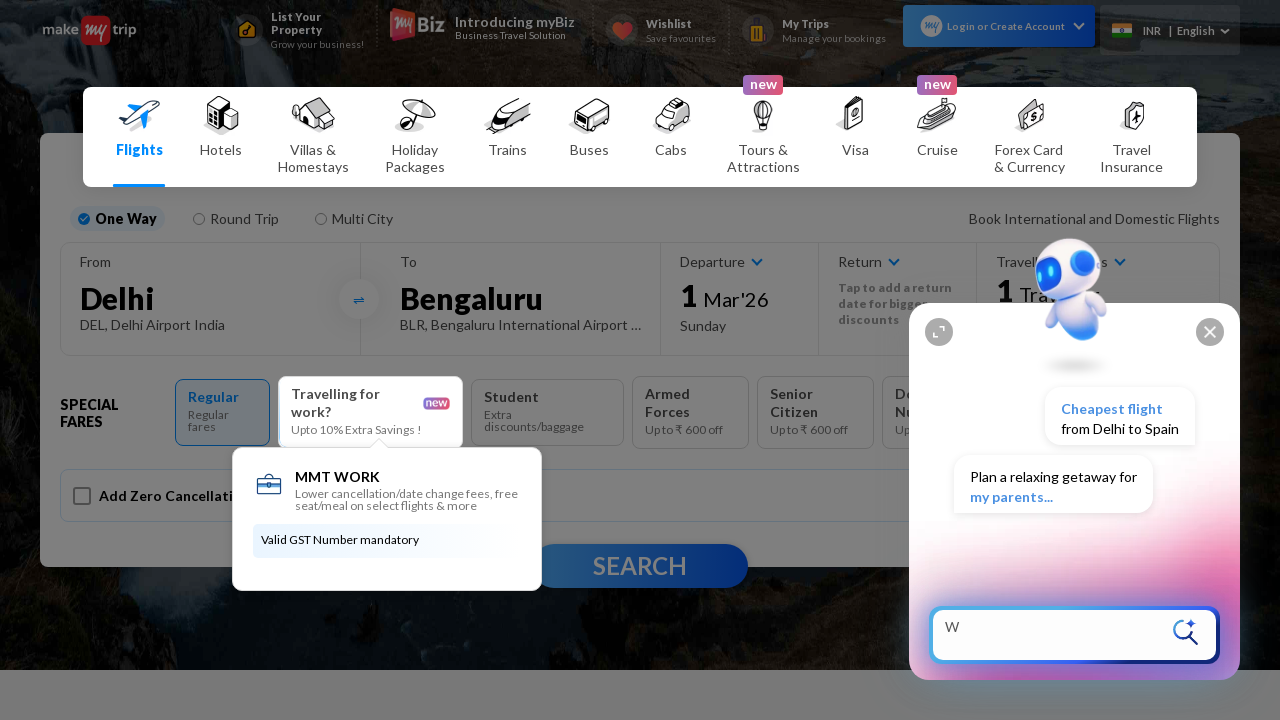